Navigates to Carbon code image generator with a Python code snippet and exports the code as a PNG image by clicking the export menu and selecting PNG option.

Starting URL: https://carbon.now.sh?l=python&code=print%28%22Hello%2C%20World%21%22%29&bg=%23ABB8C3&t=seti

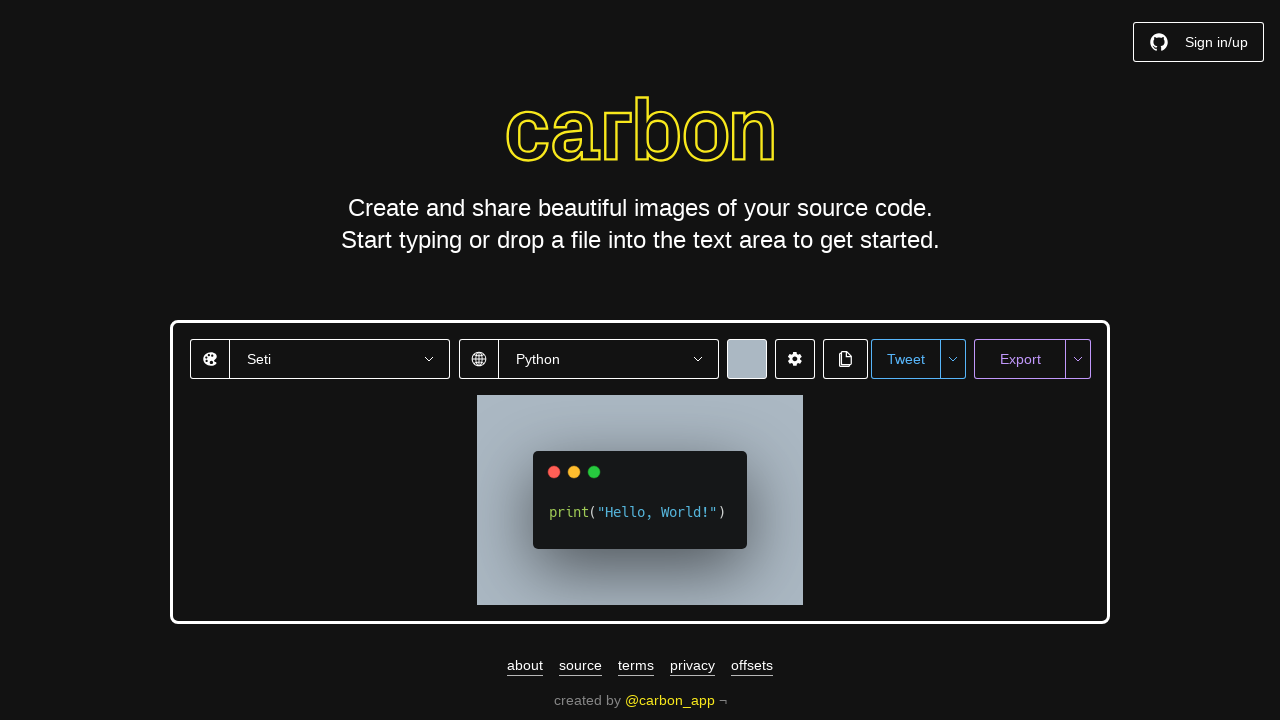

Carbon editor loaded and export menu is visible
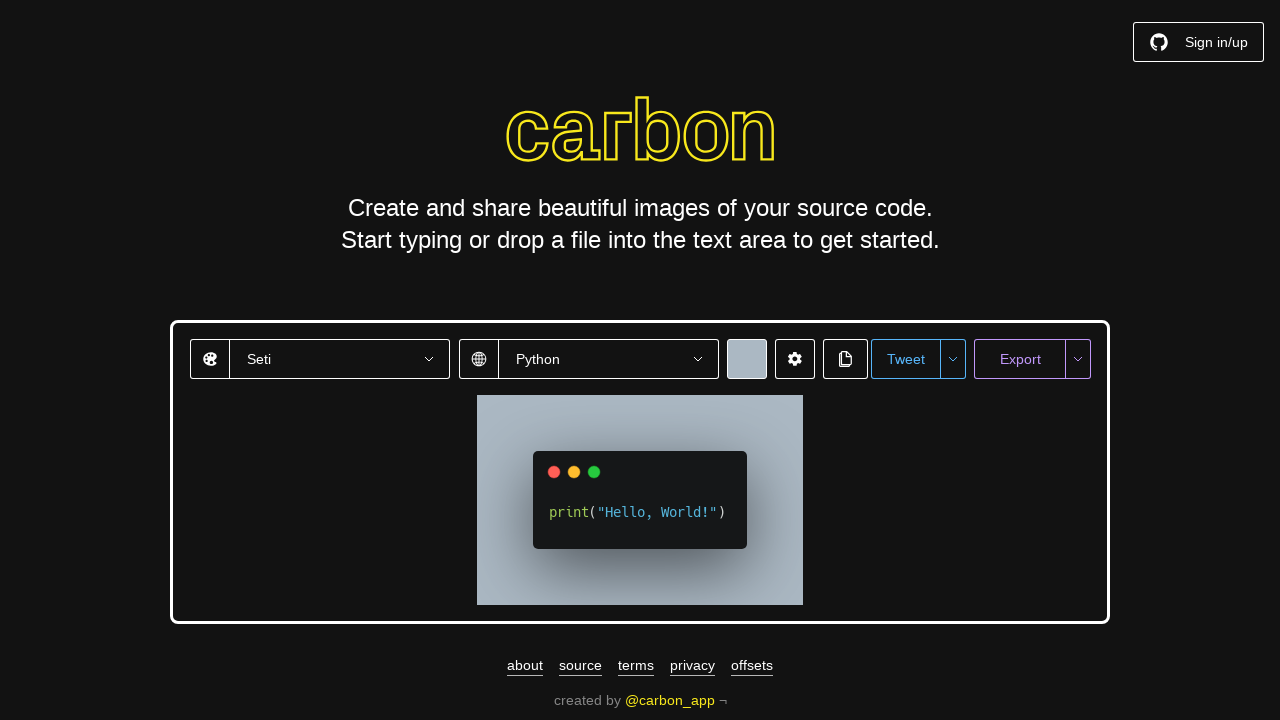

Clicked export menu to open export options at (1078, 359) on #export-menu
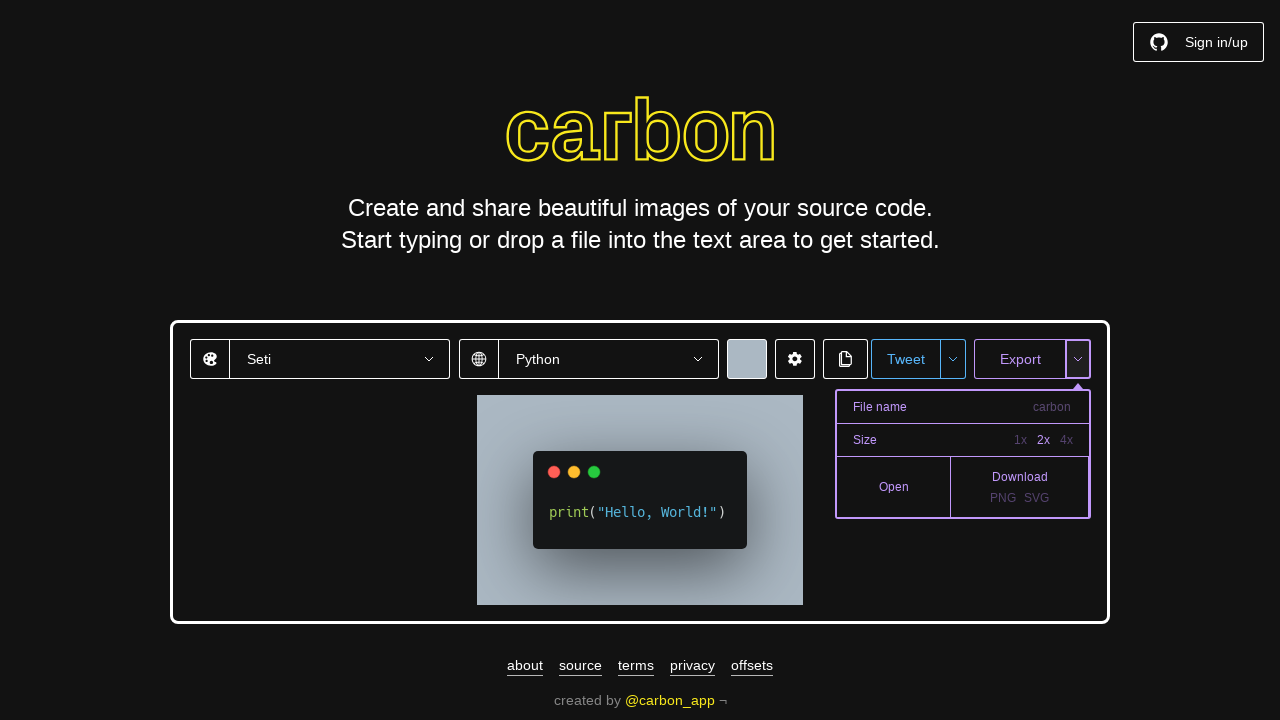

Clicked PNG export option at (1003, 498) on #export-png
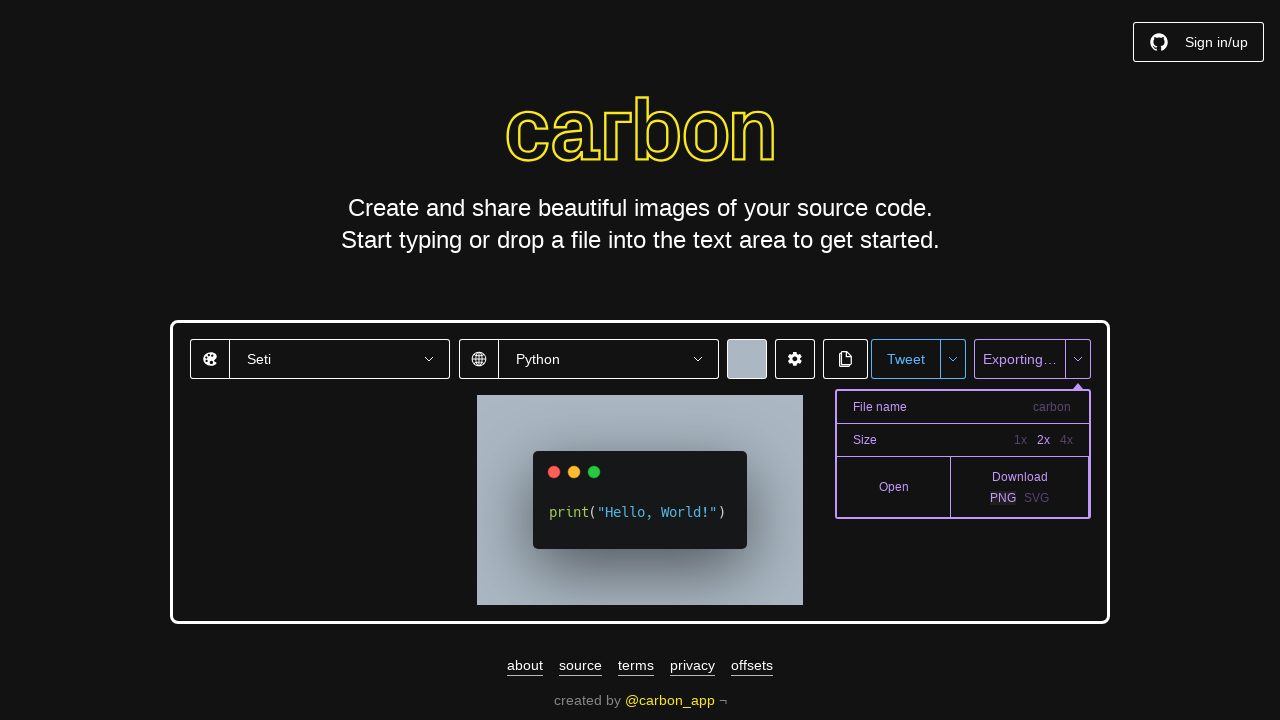

Waited for PNG download to complete
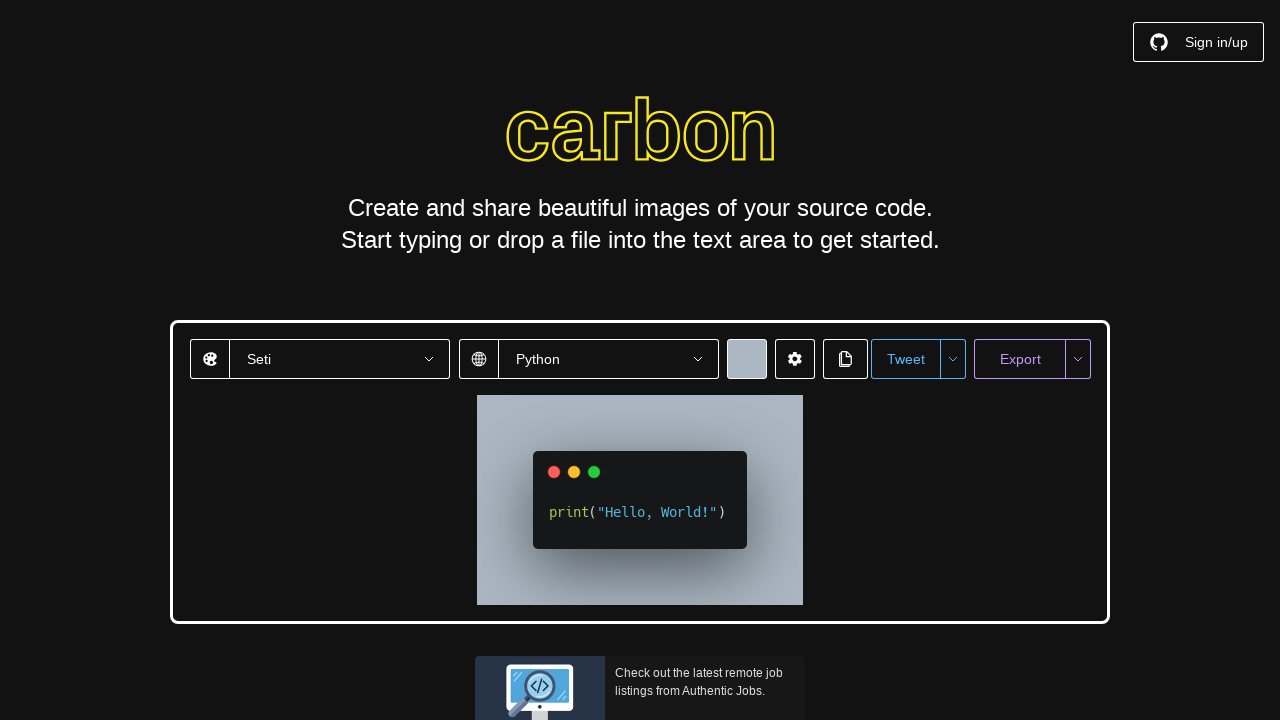

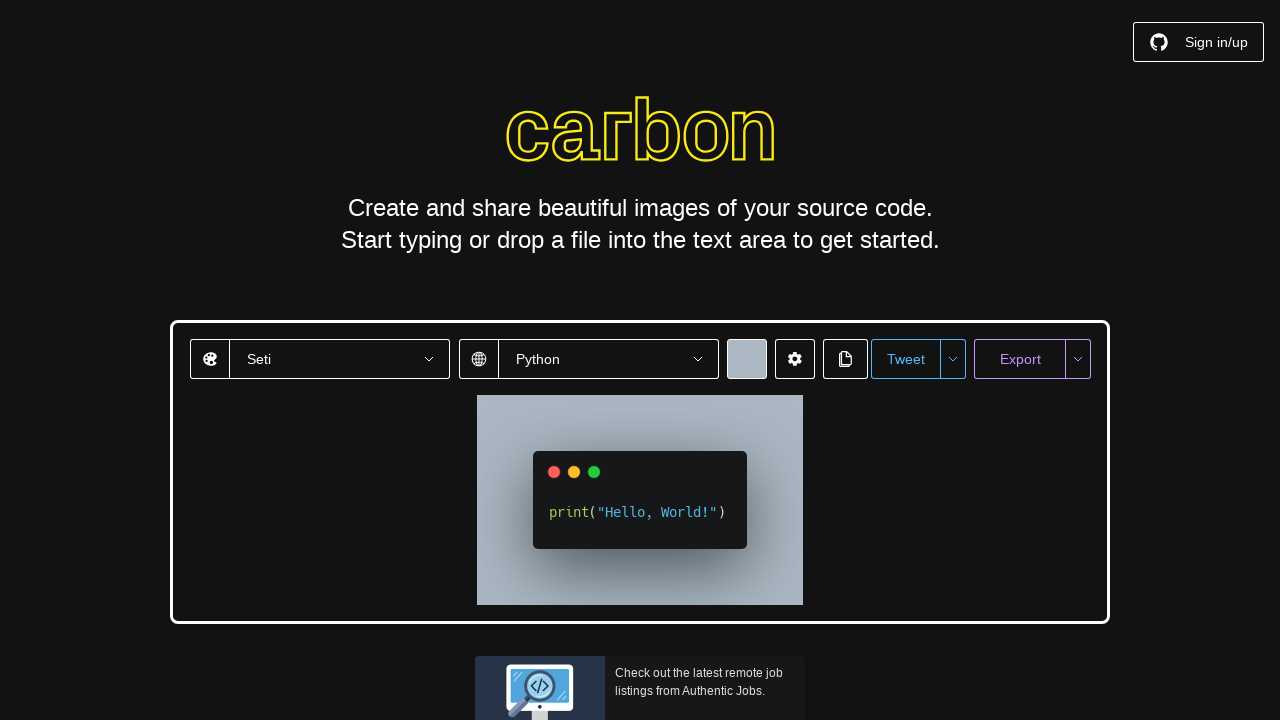